Navigates to Best Buy homepage and clicks on the "Deal of the Day" link in the navigation menu by iterating through menu items and matching text.

Starting URL: https://www.bestbuy.com/?intl=nosplash

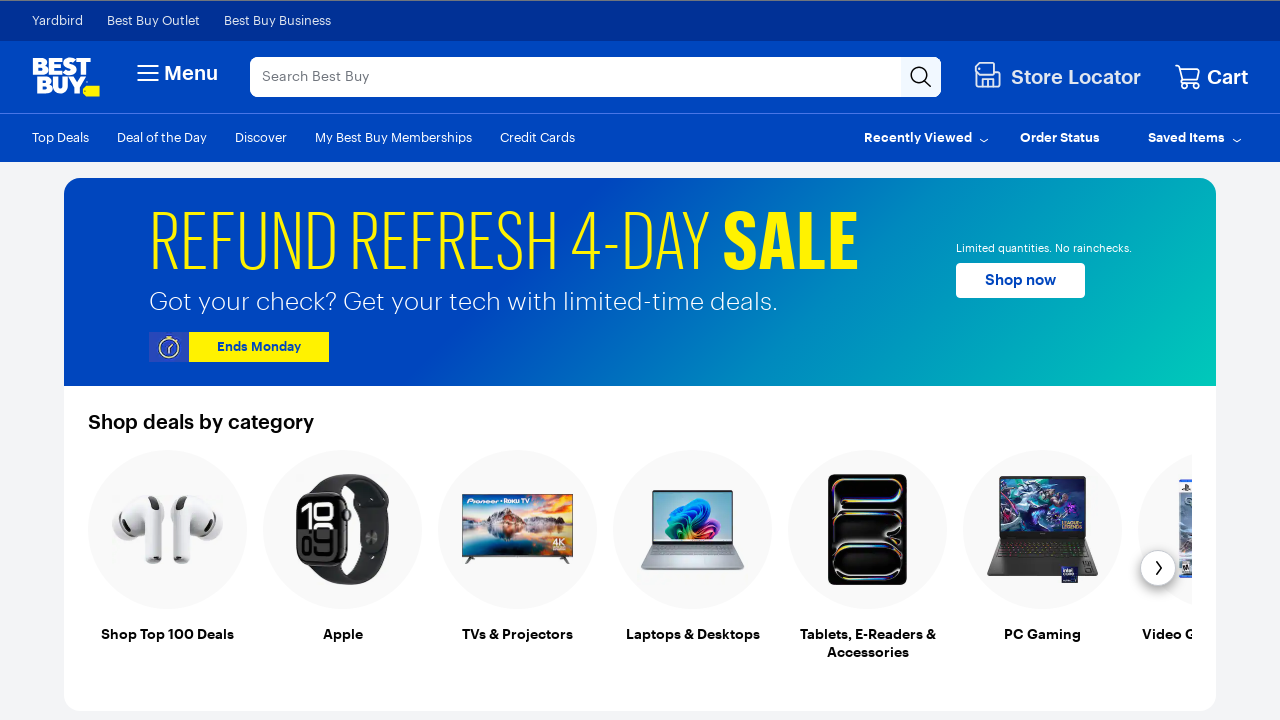

Navigated to Best Buy homepage
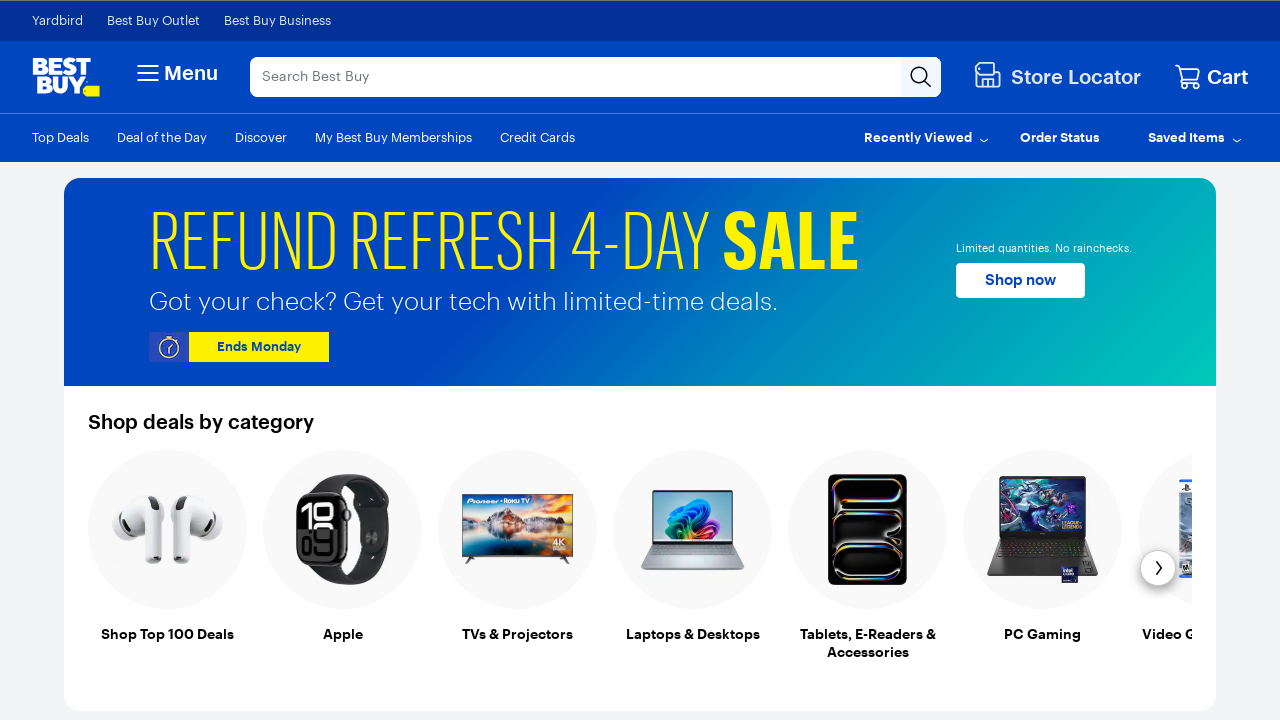

Retrieved list of navigation menu items
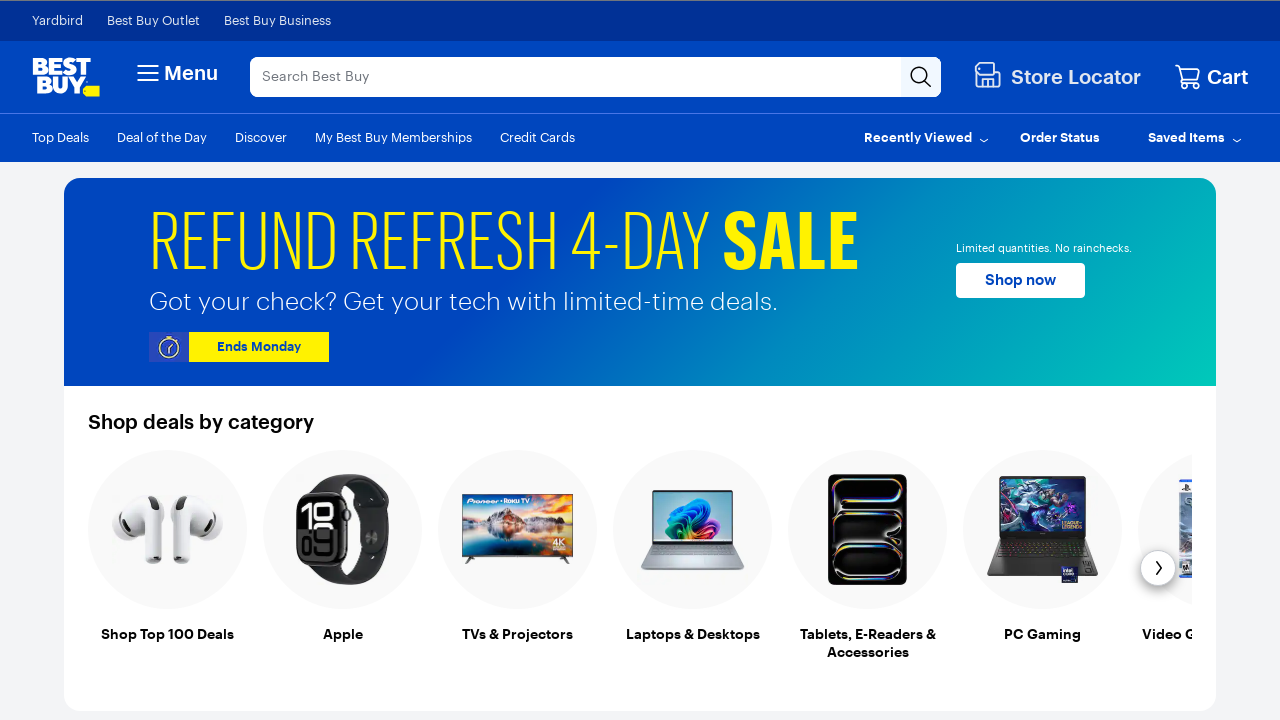

Checked menu item text: 'Top Deals'
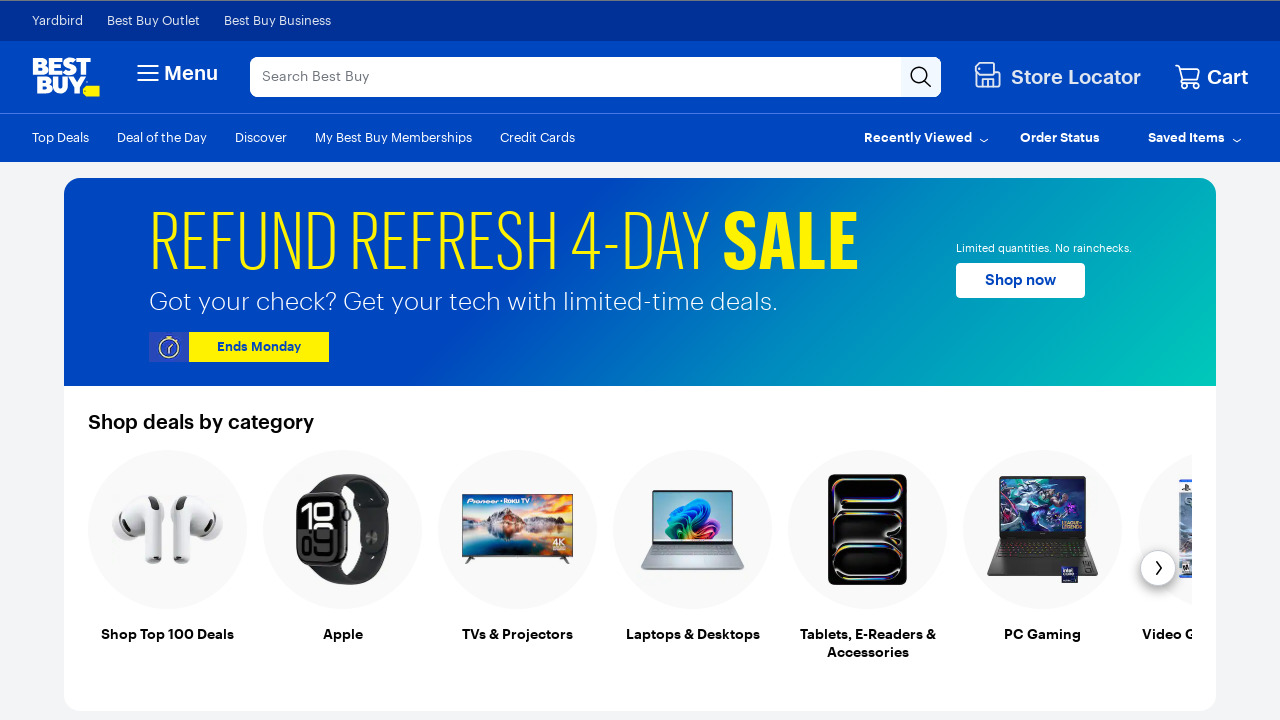

Checked menu item text: 'Deal of the Day'
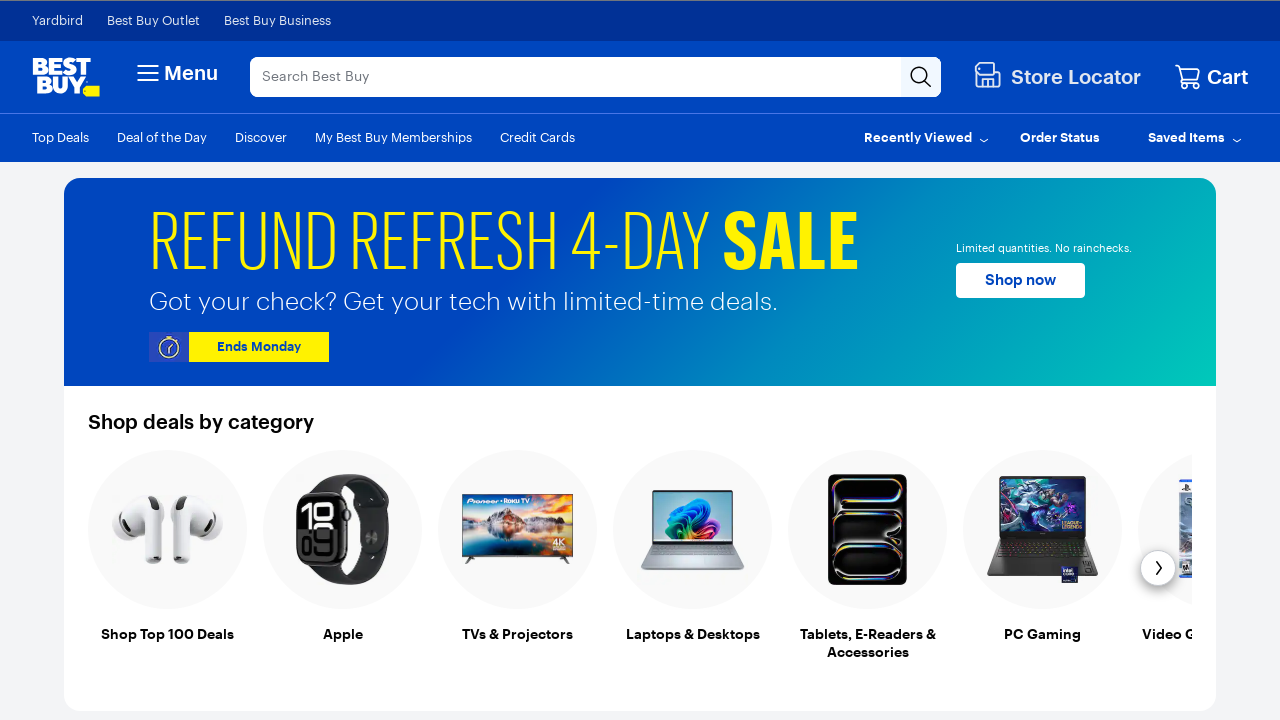

Clicked on 'Deal of the Day' link in navigation menu
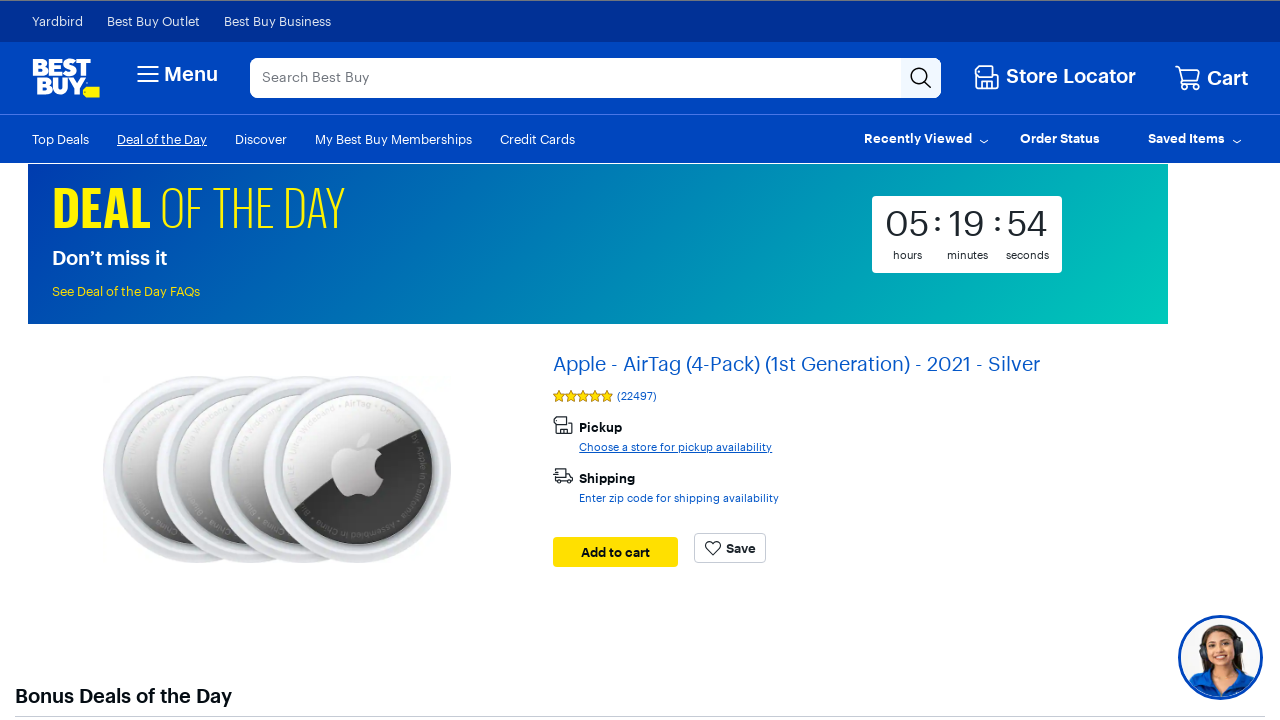

Page load completed after clicking 'Deal of the Day'
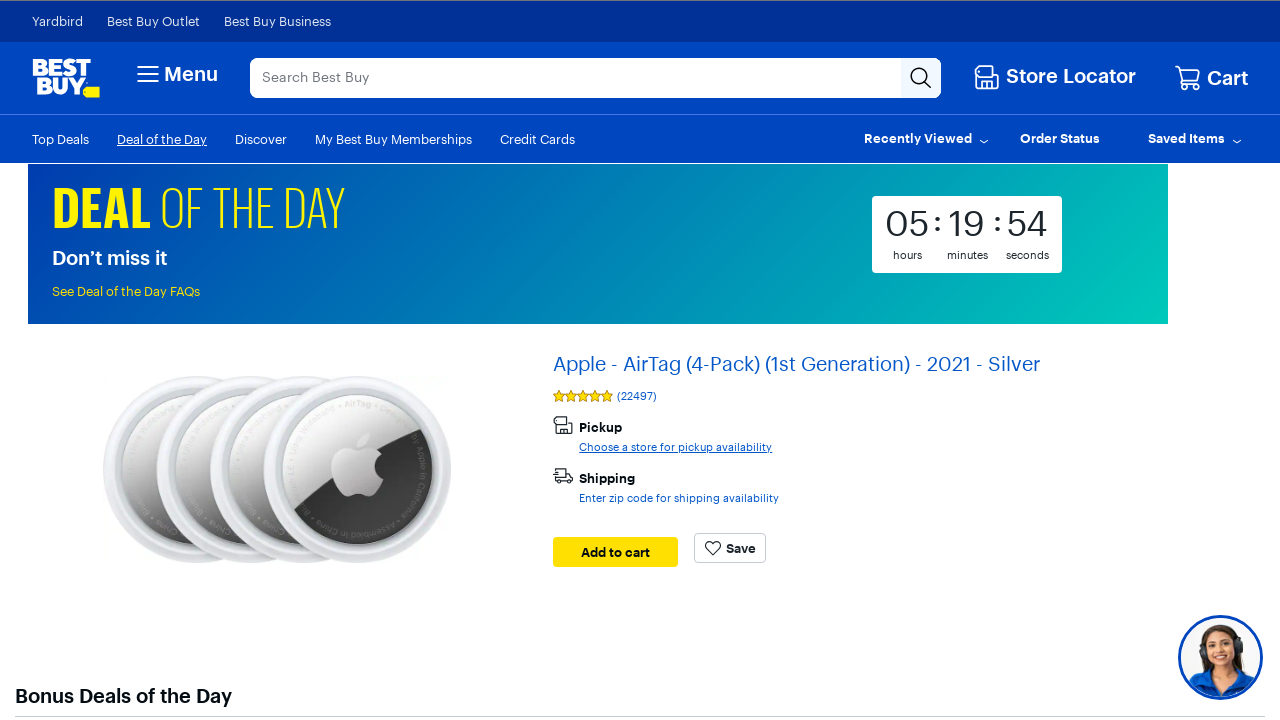

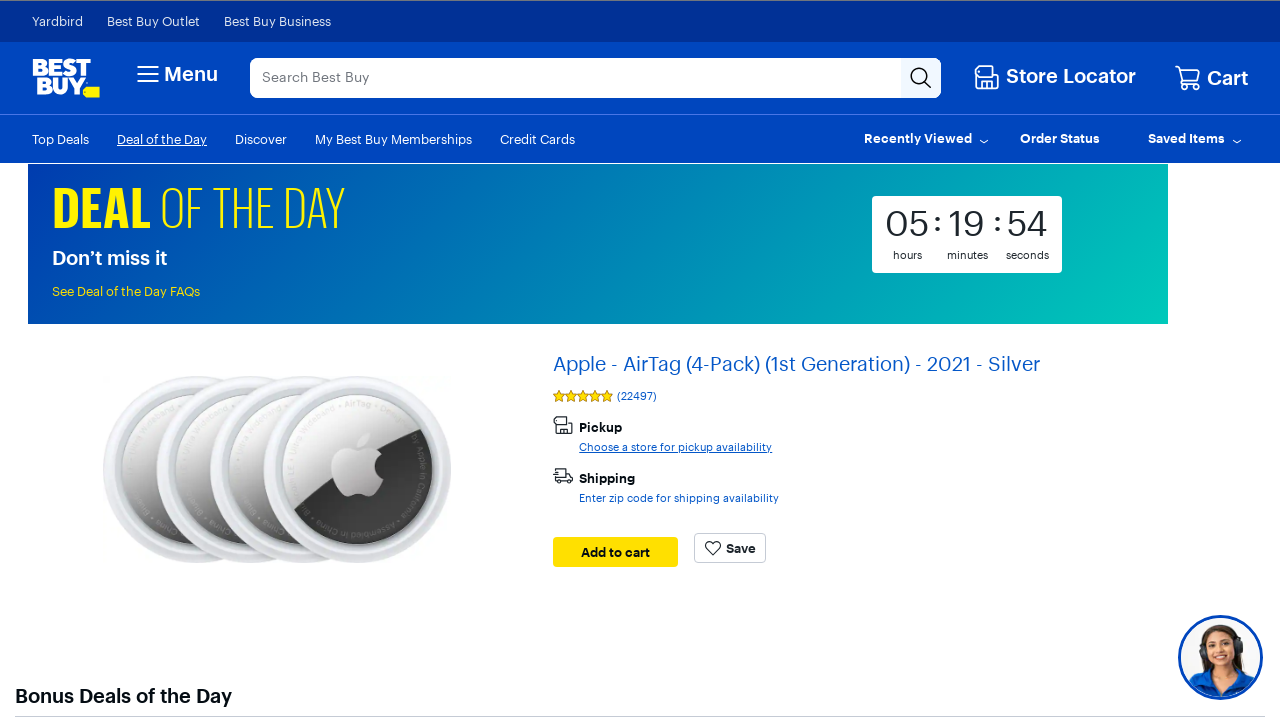